Tests the text box form on demoqa by filling in full name, email, current address, and permanent address fields, then submitting and verifying the output.

Starting URL: https://demoqa.com/text-box

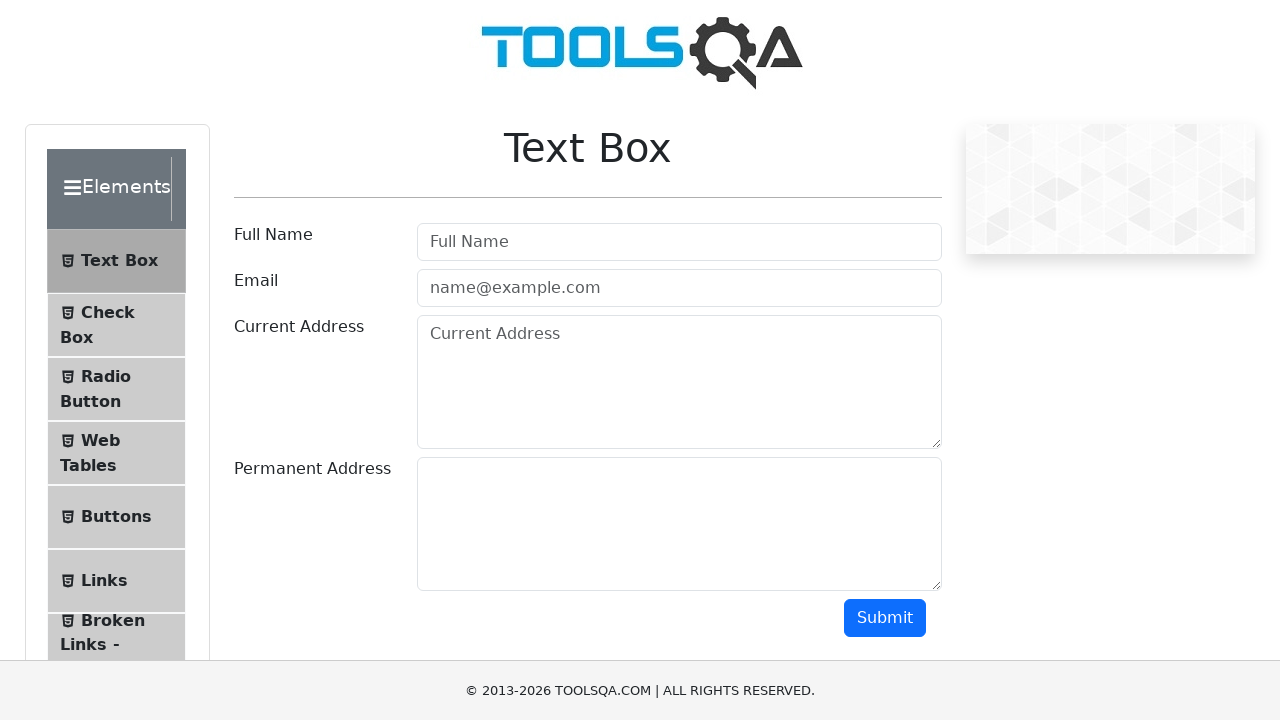

Filled full name field with 'UserName' on #userName
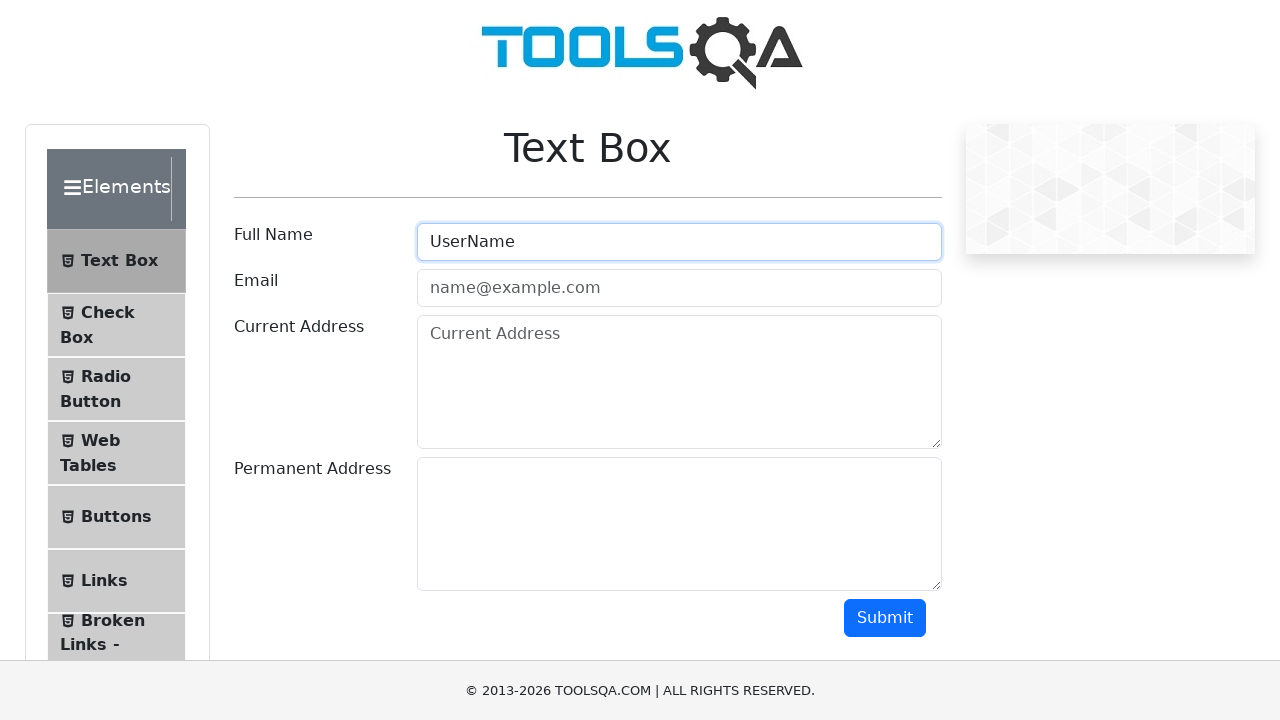

Filled email field with 'email@example.com' on #userEmail
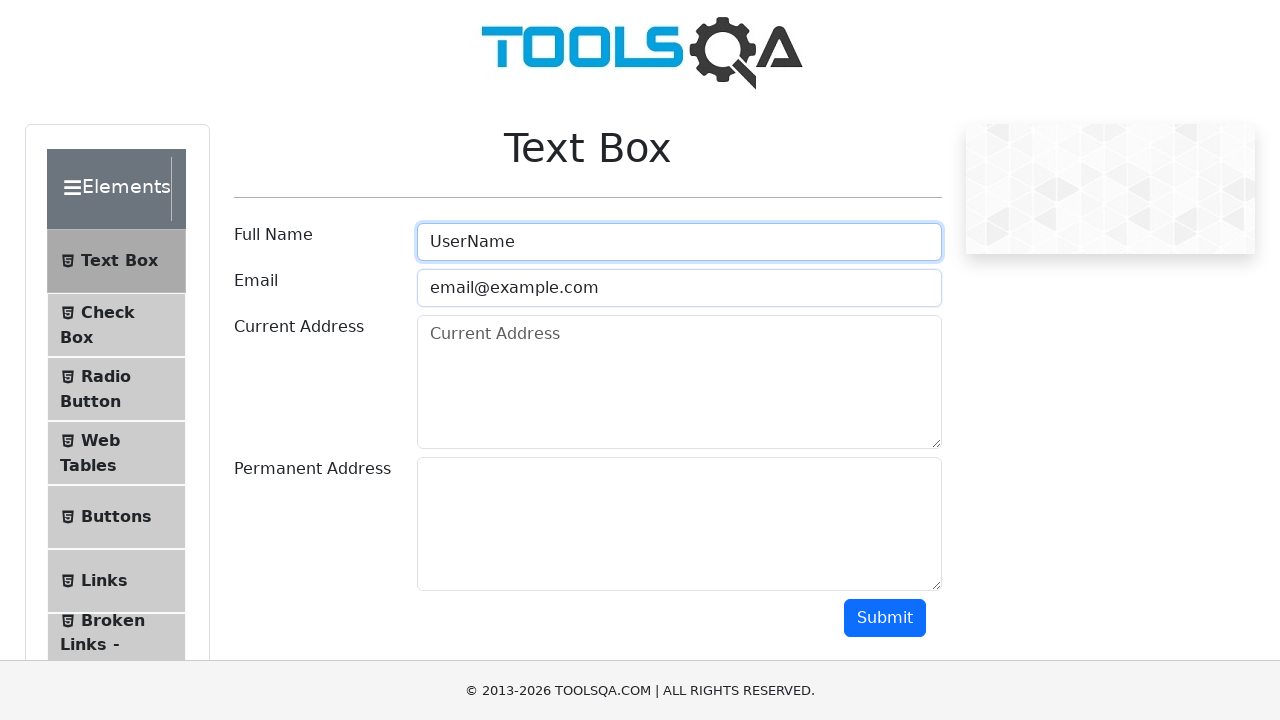

Filled current address field with 'User current address' on #currentAddress
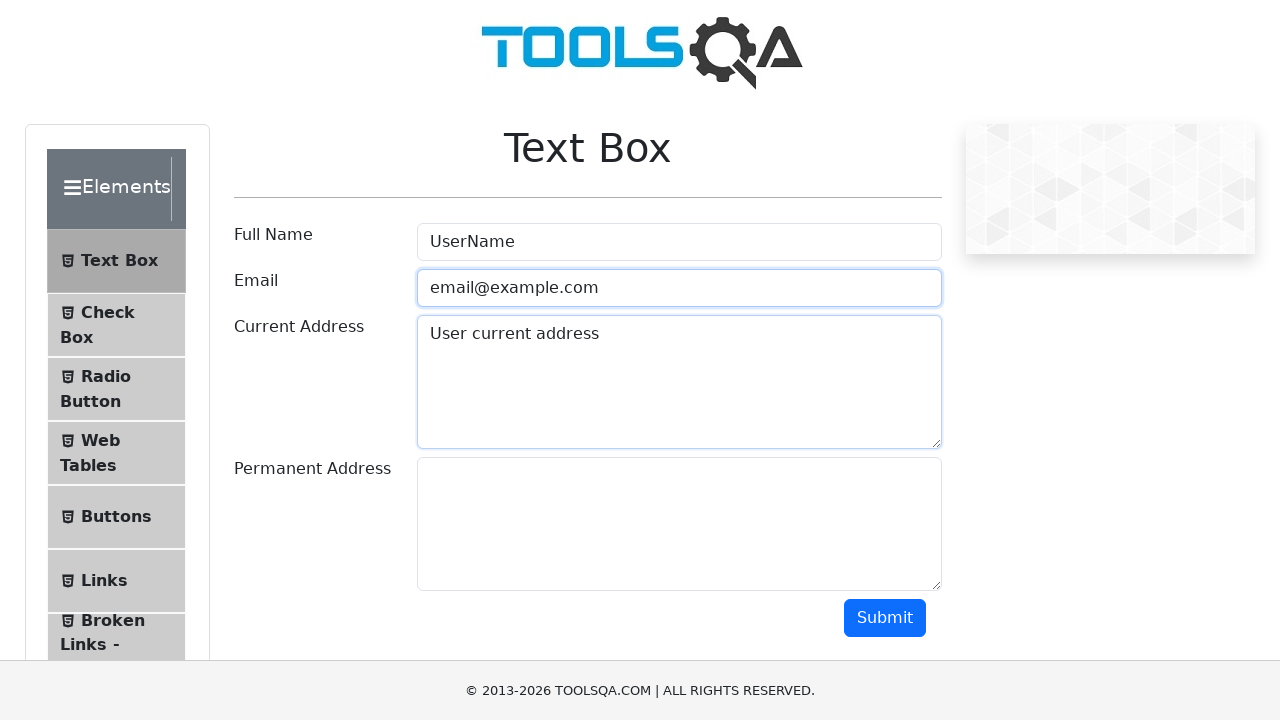

Filled permanent address field with 'User permanent address' on #permanentAddress
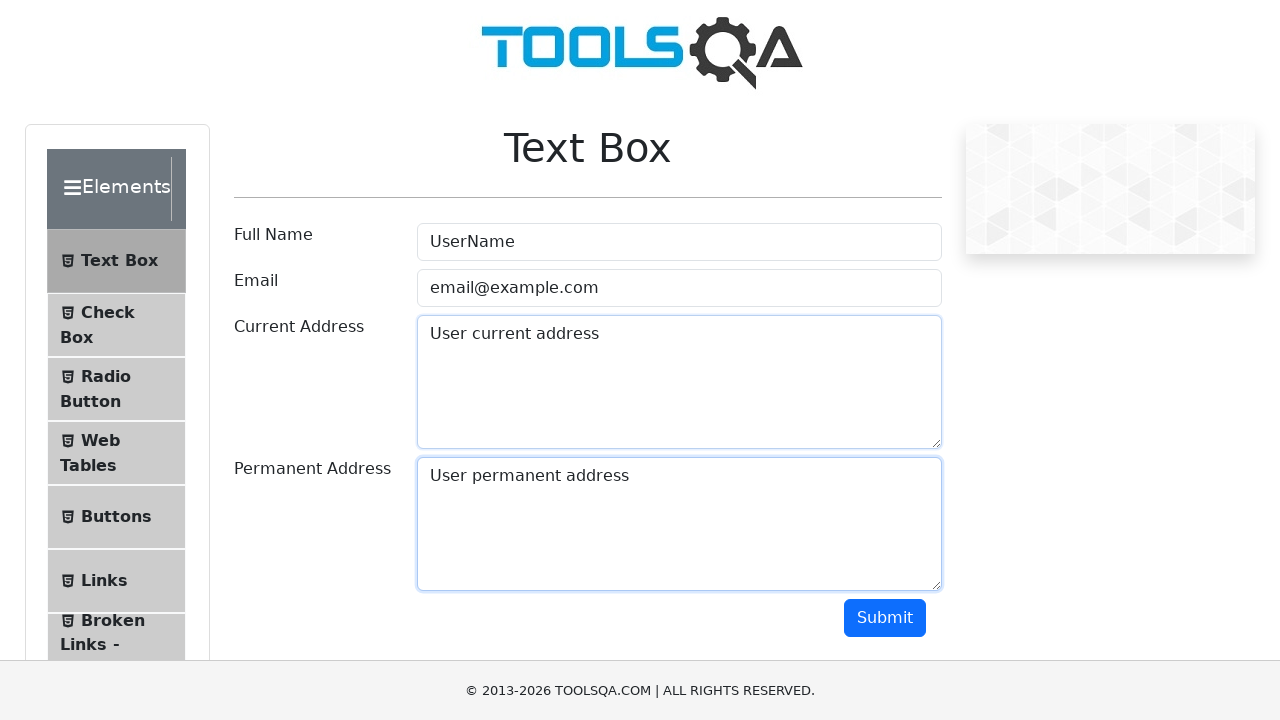

Clicked submit button at (885, 618) on #submit
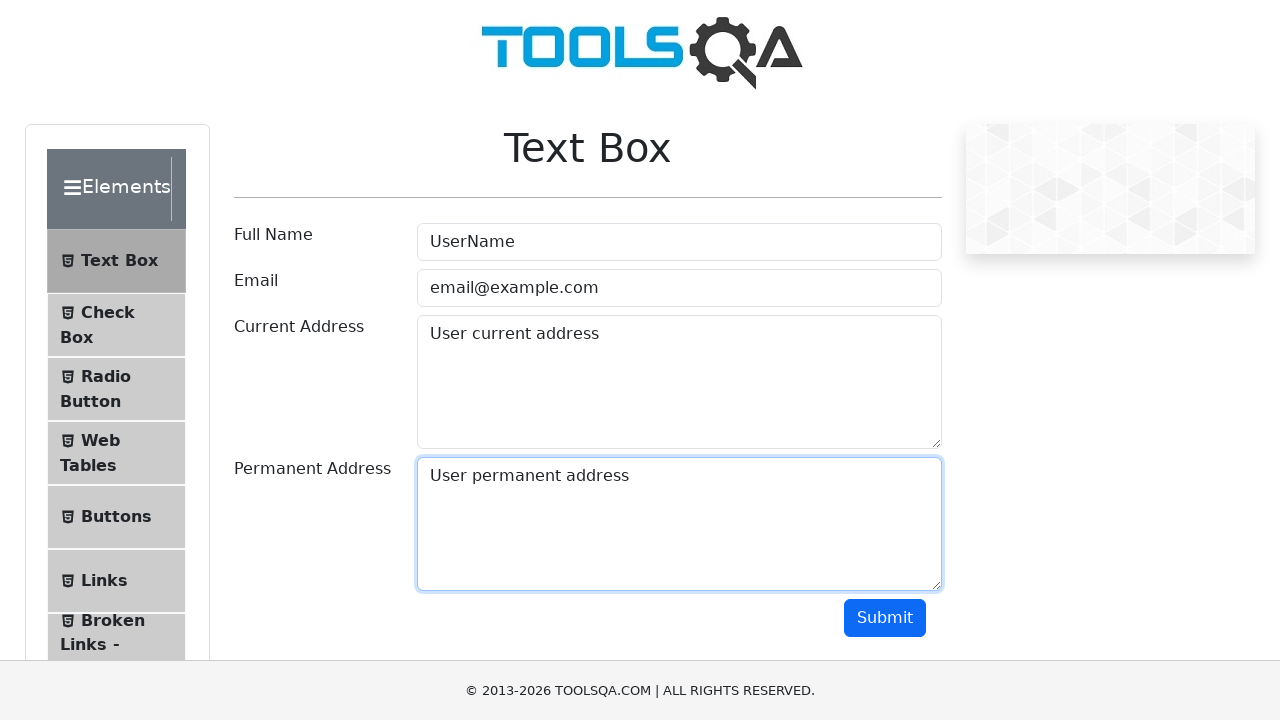

Output section loaded with name field
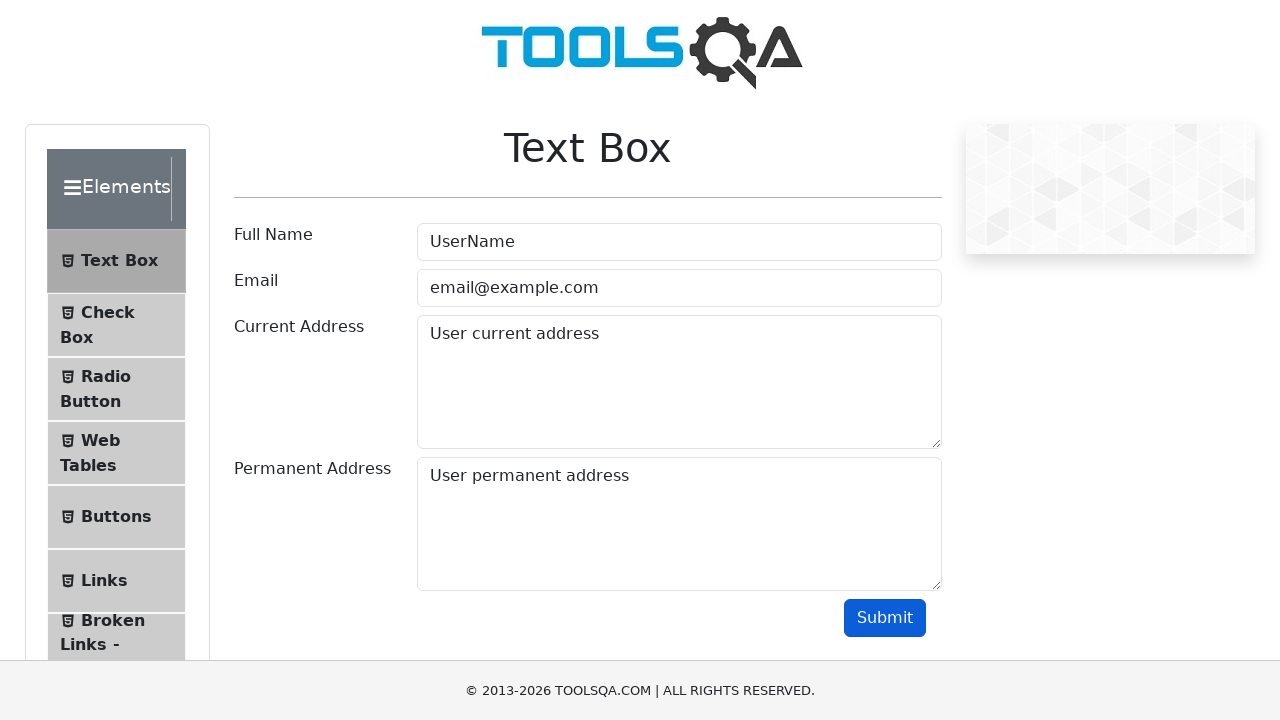

Verified full name 'UserName' in output
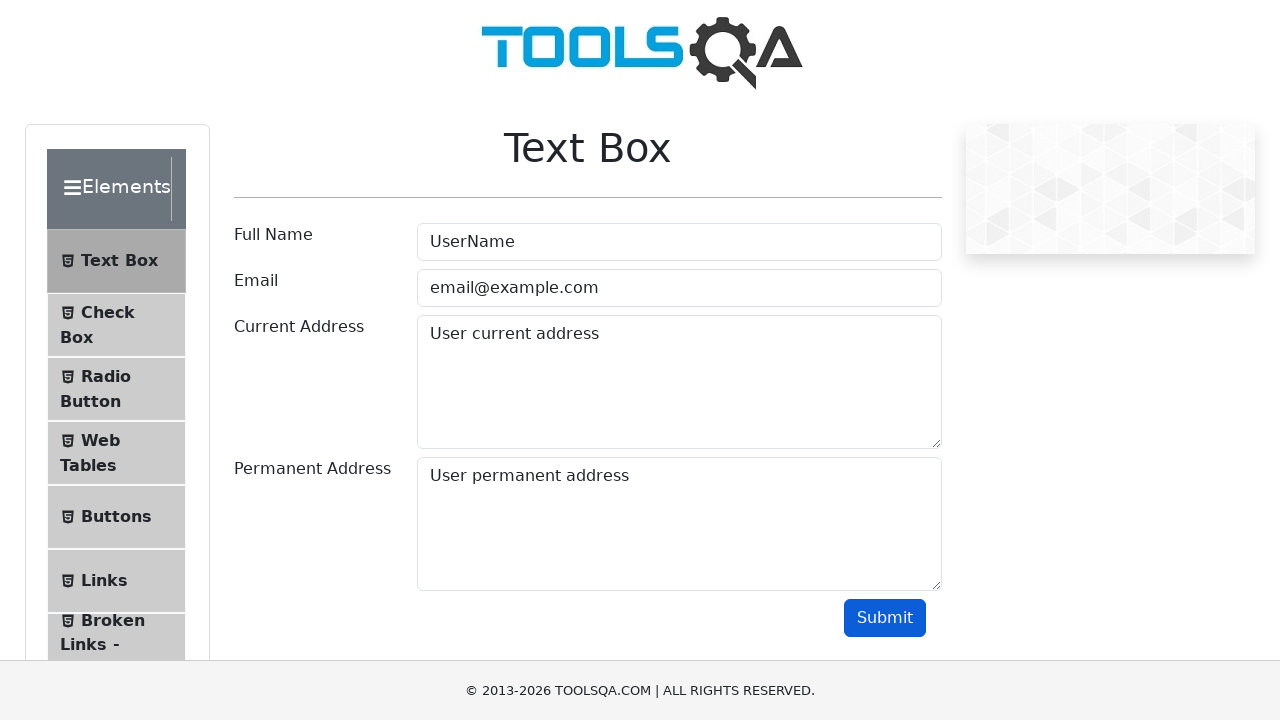

Verified email 'email@example.com' in output
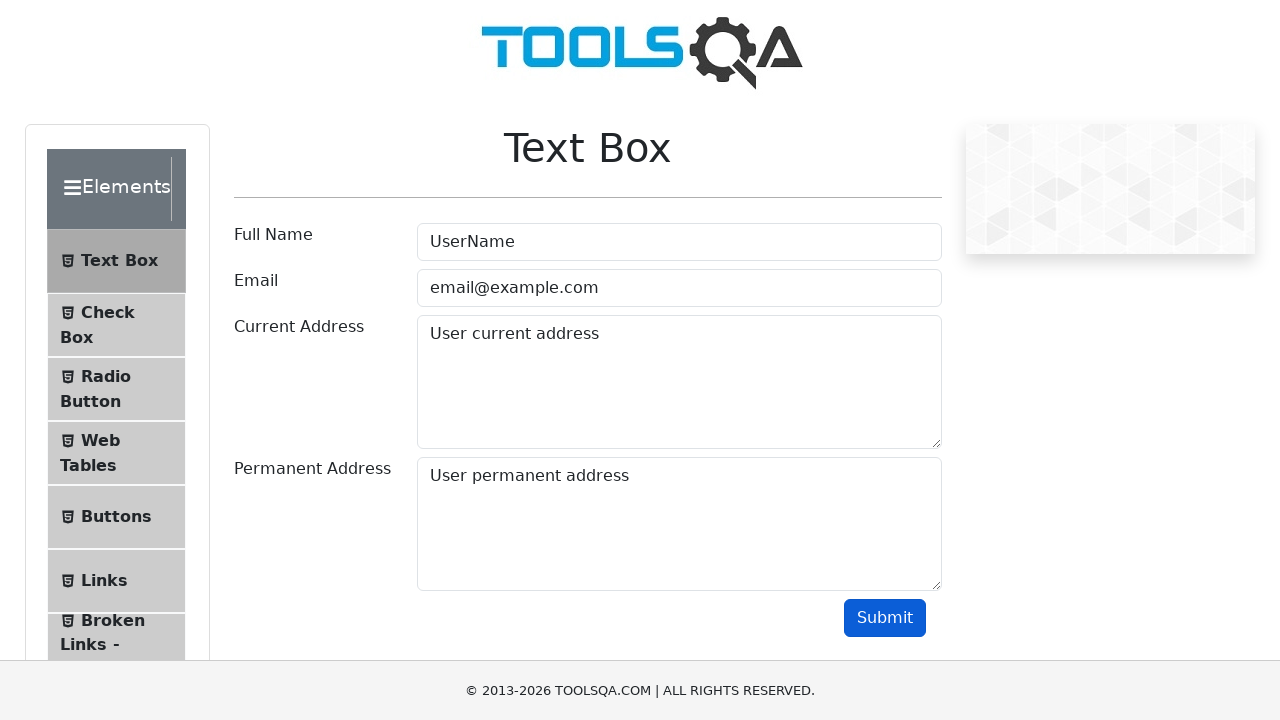

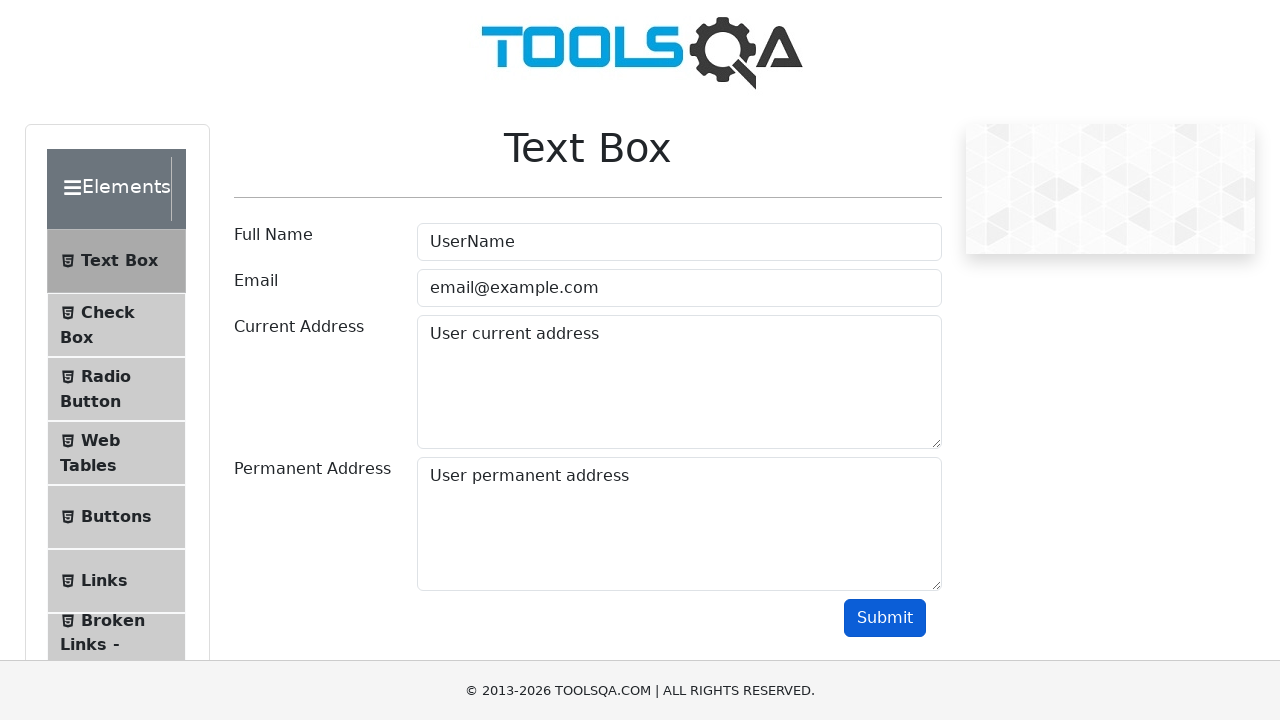